Tests the OrangeHRM site hyperlink on the login page by scrolling to it, clicking it, and switching to the new window

Starting URL: https://opensource-demo.orangehrmlive.com

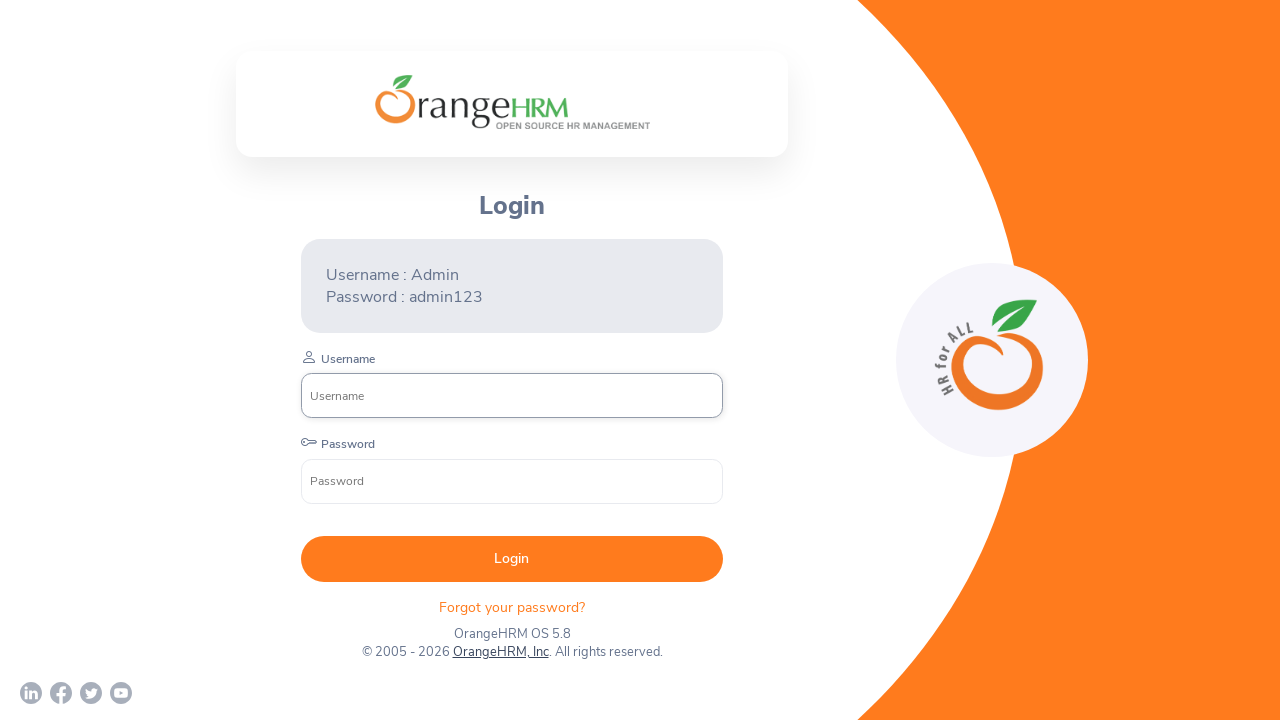

Scrolled down 500px to reveal OrangeHRM site hyperlink
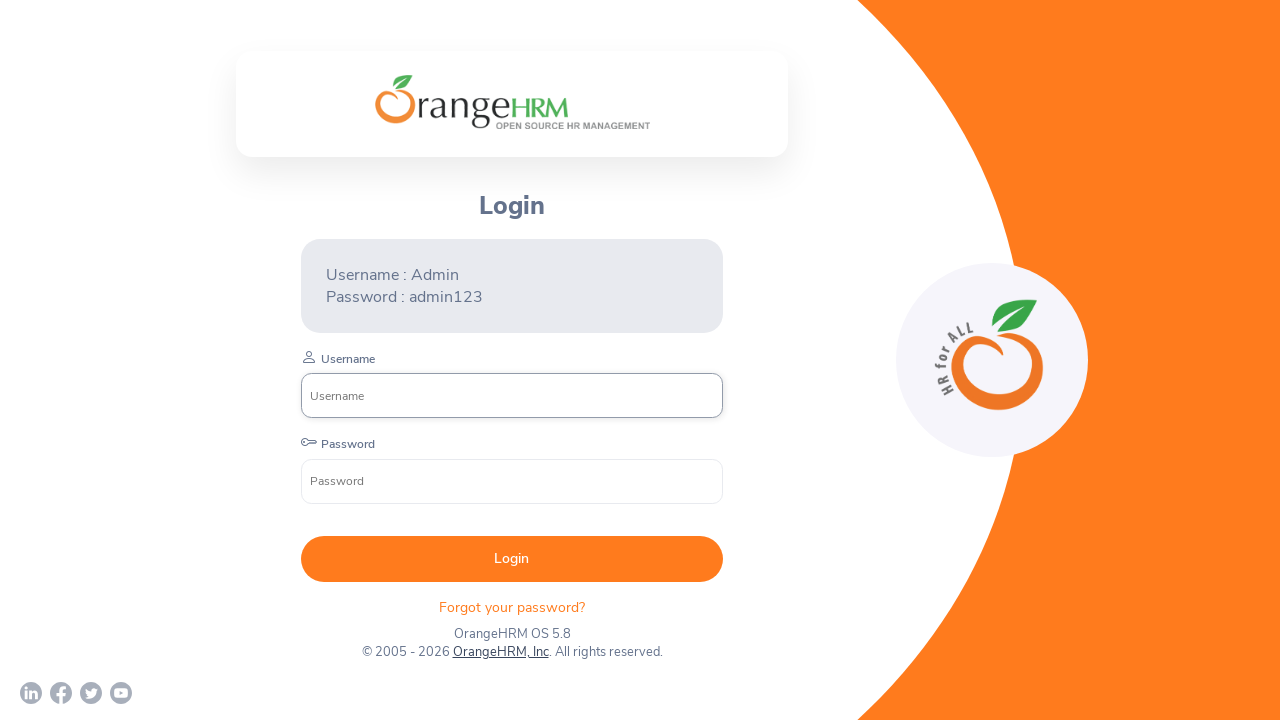

Waited 3 seconds for page to settle
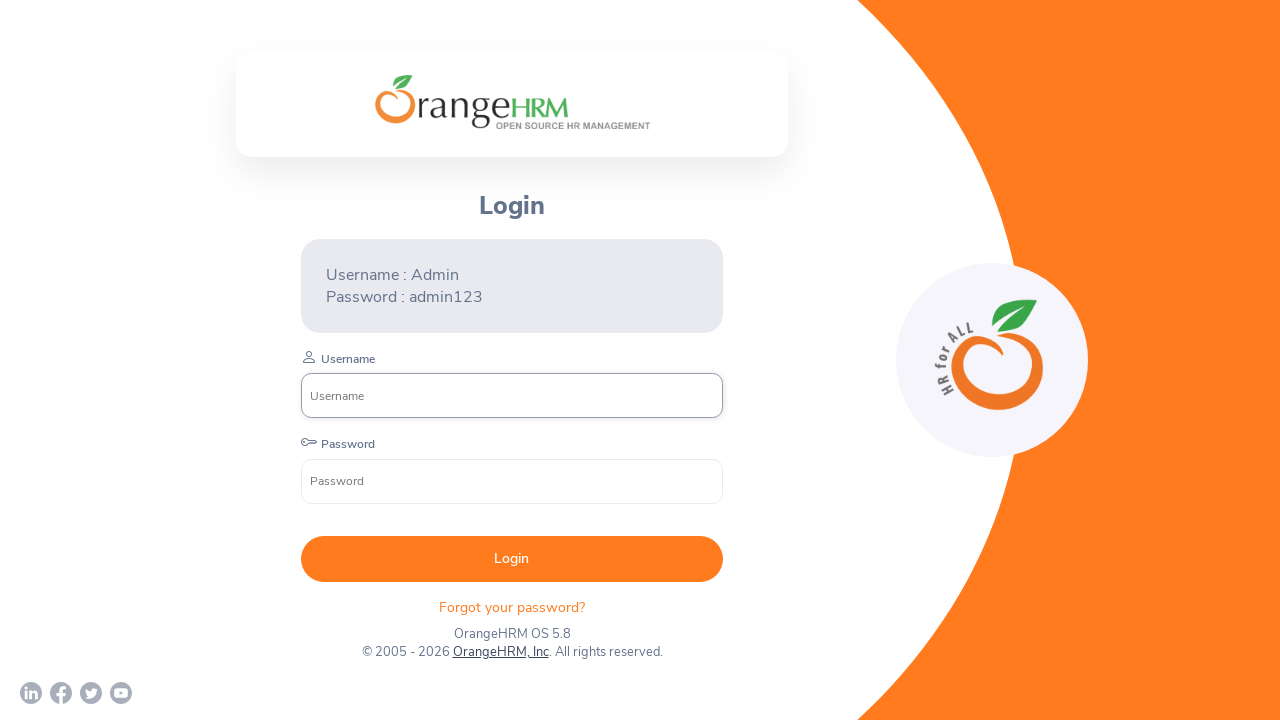

Clicked OrangeHRM site hyperlink at (500, 652) on xpath=//*[@id='app']/div[1]/div/div[1]/div/div[2]/div[3]/div[2]/p[2]/a
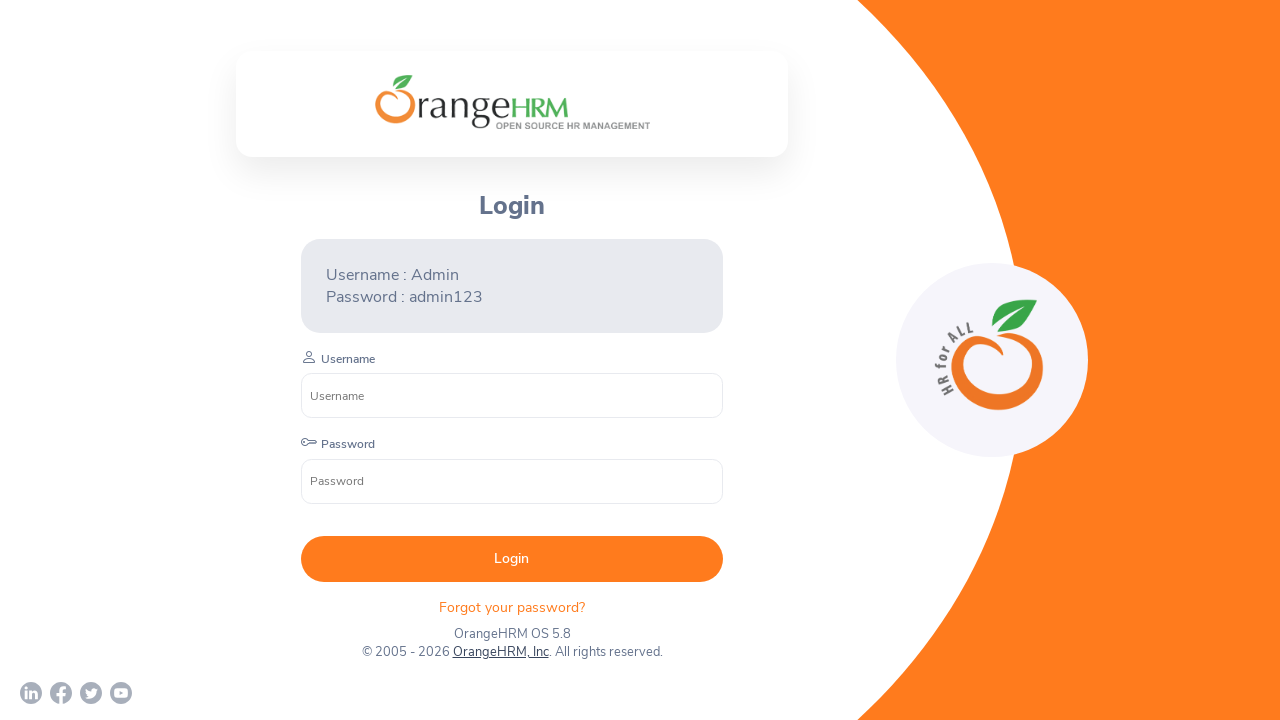

New page loaded and ready
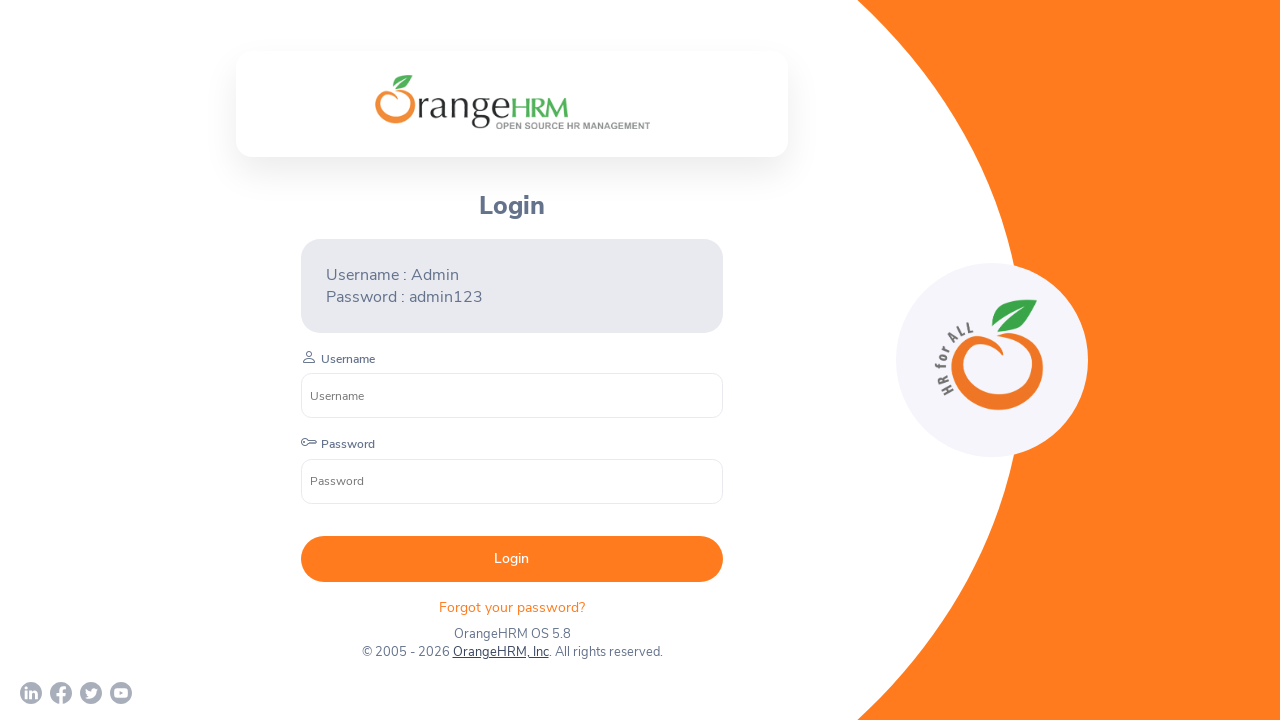

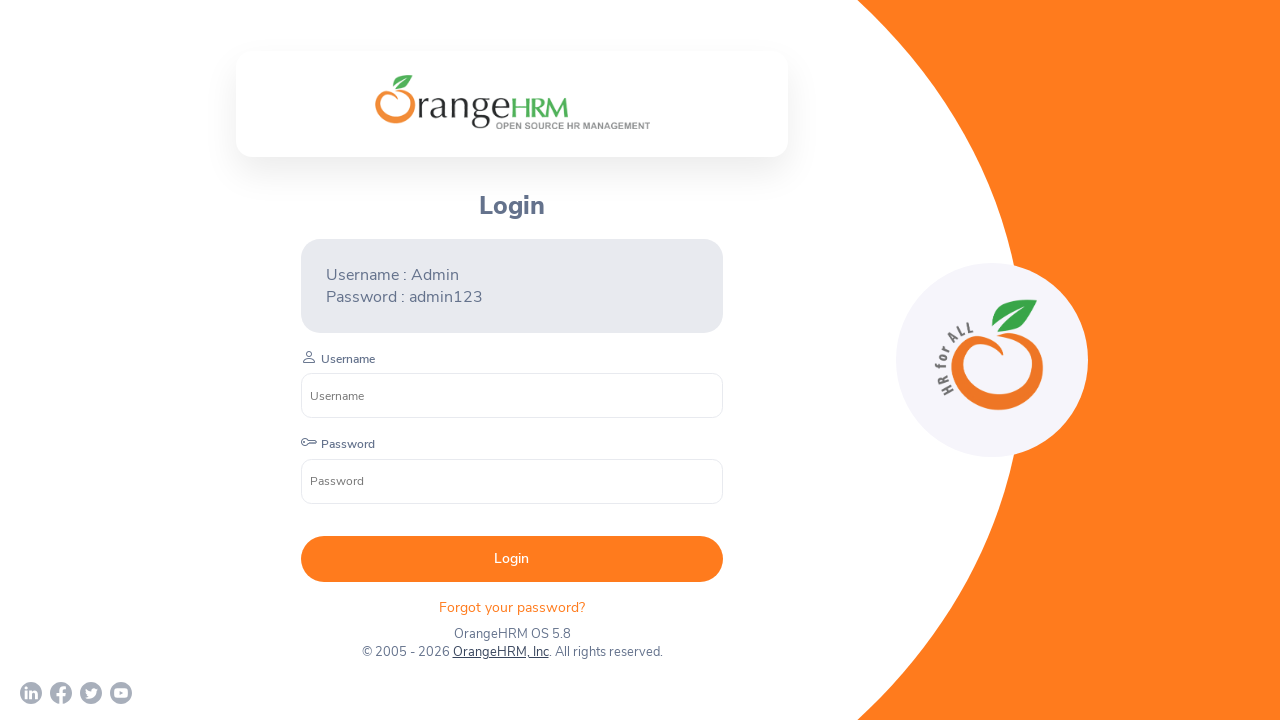